Tests calendar date picker functionality by navigating through months and years to select a specific date

Starting URL: http://seleniumpractise.blogspot.com/2016/08/how-to-handle-calendar-in-selenium.html

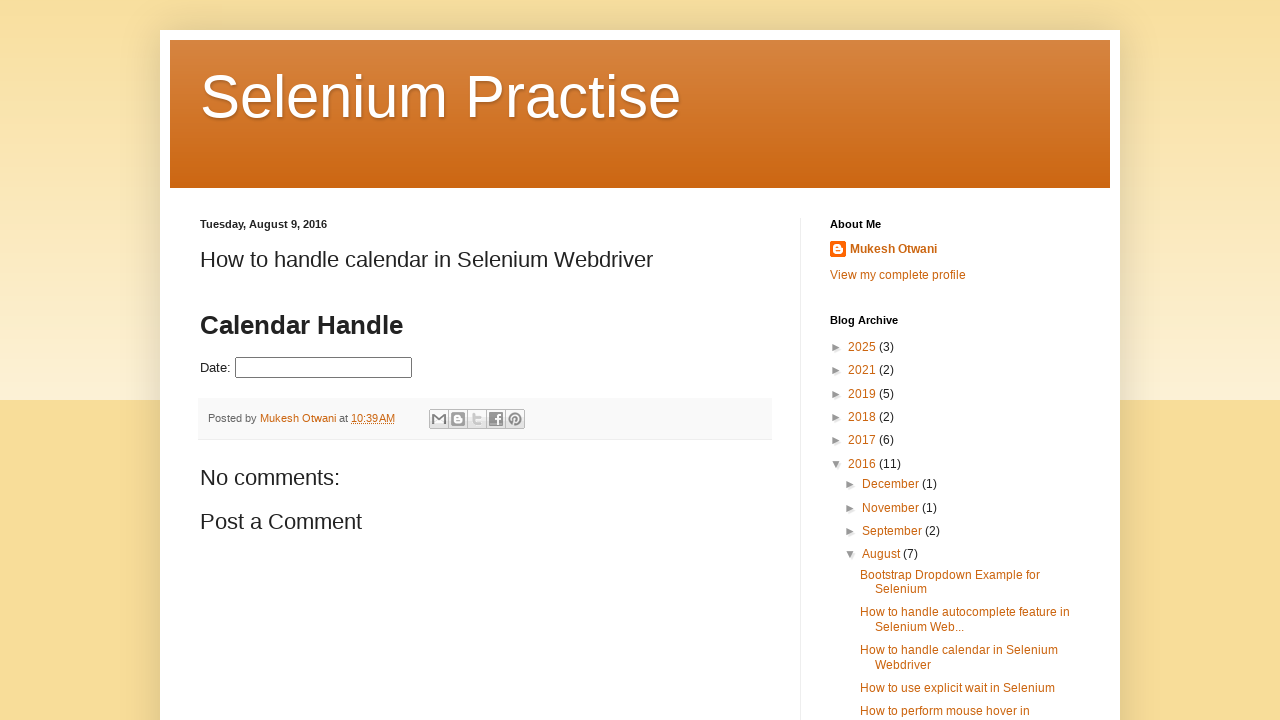

Clicked on date picker input field to open calendar at (324, 368) on input#datepicker
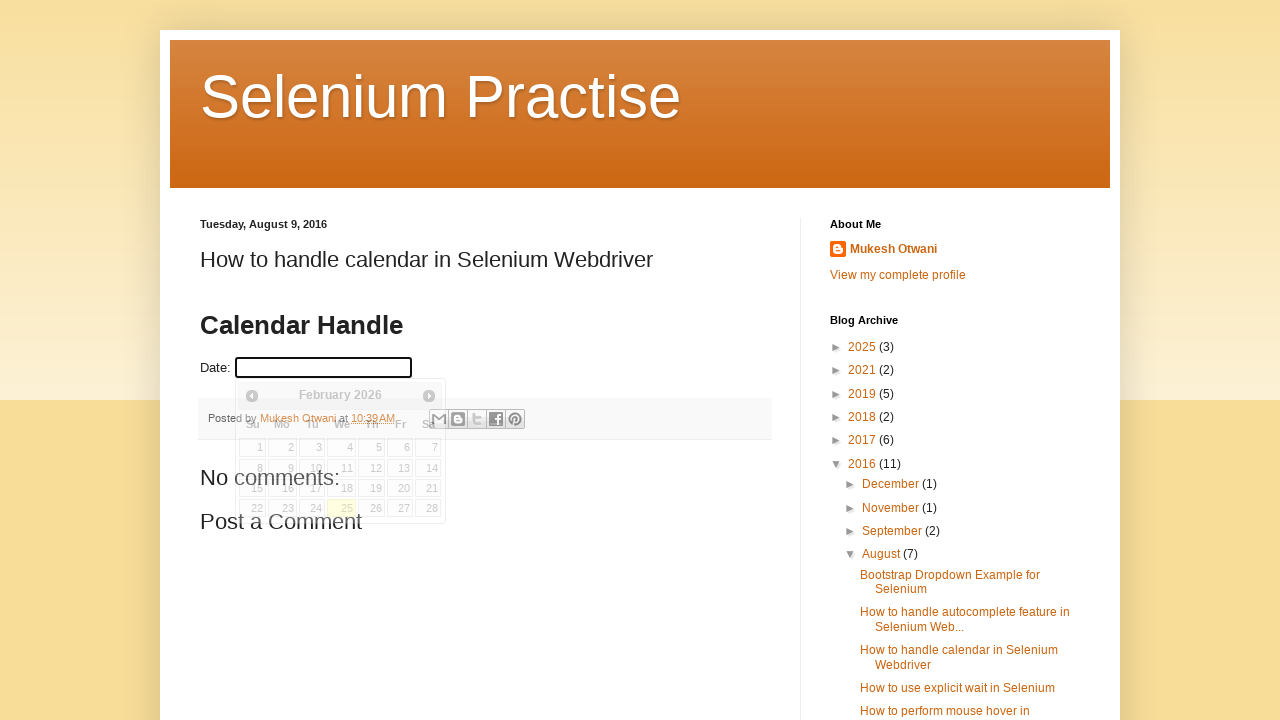

Retrieved current year from calendar: 2026
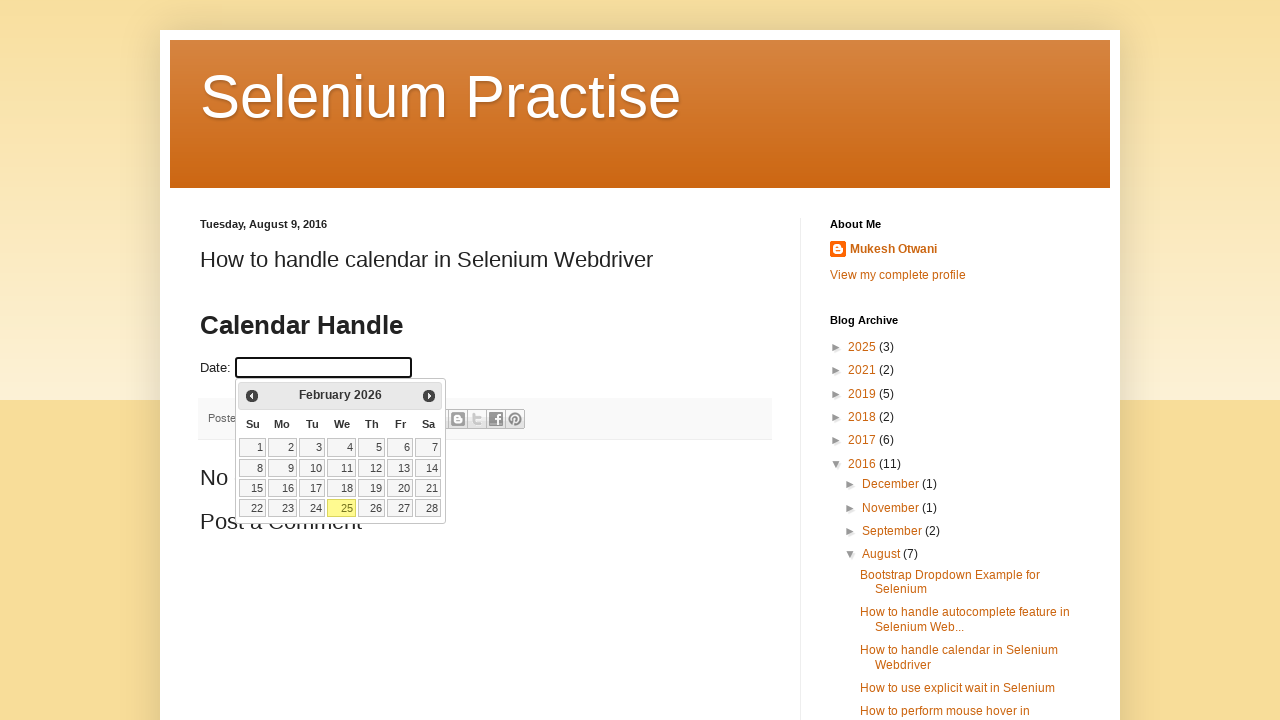

Clicked previous button to navigate backward in years (current: 2026, target: 2025) at (252, 396) on span.ui-icon.ui-icon-circle-triangle-w
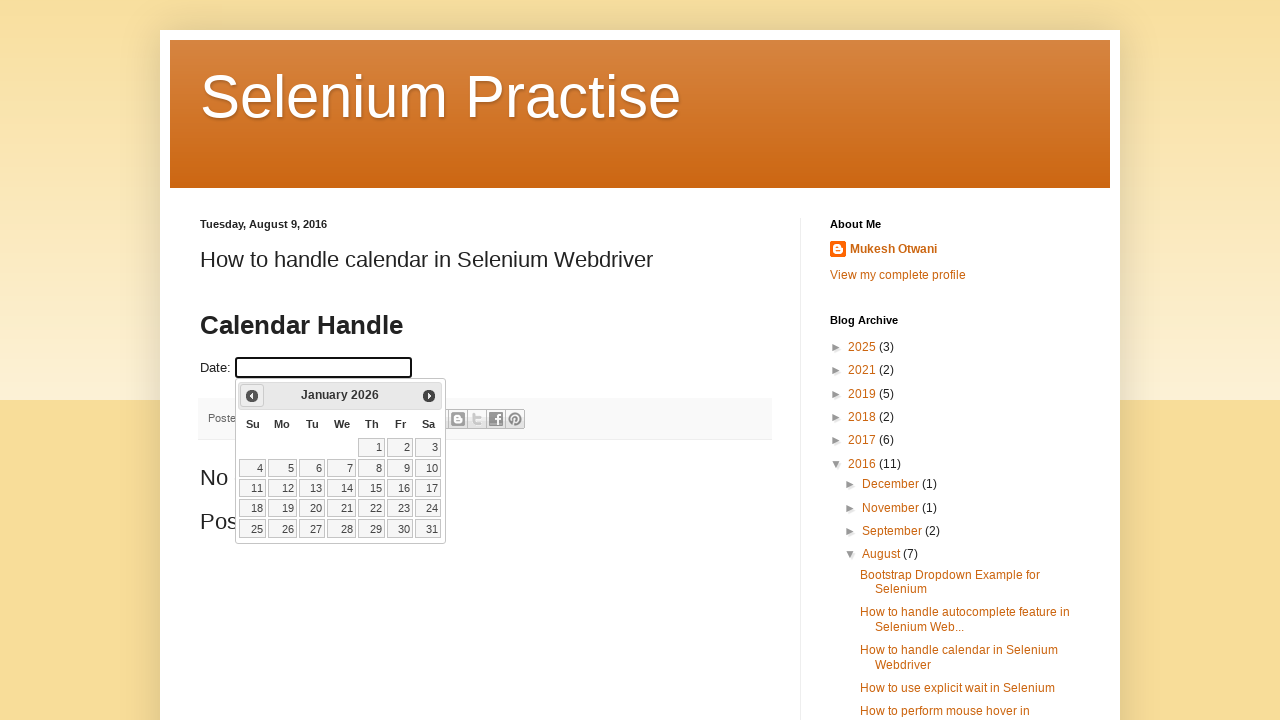

Clicked previous button to navigate backward in years (current: 2026, target: 2025) at (252, 396) on span.ui-icon.ui-icon-circle-triangle-w
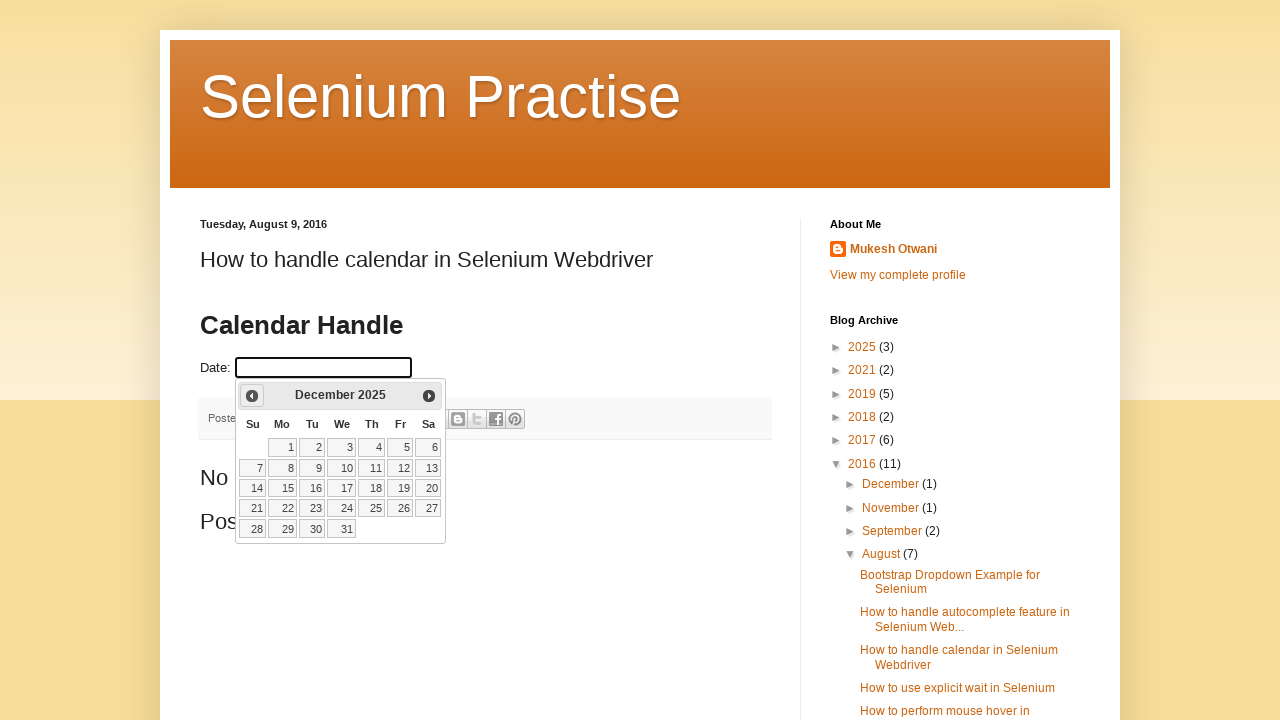

Retrieved current month from calendar: December
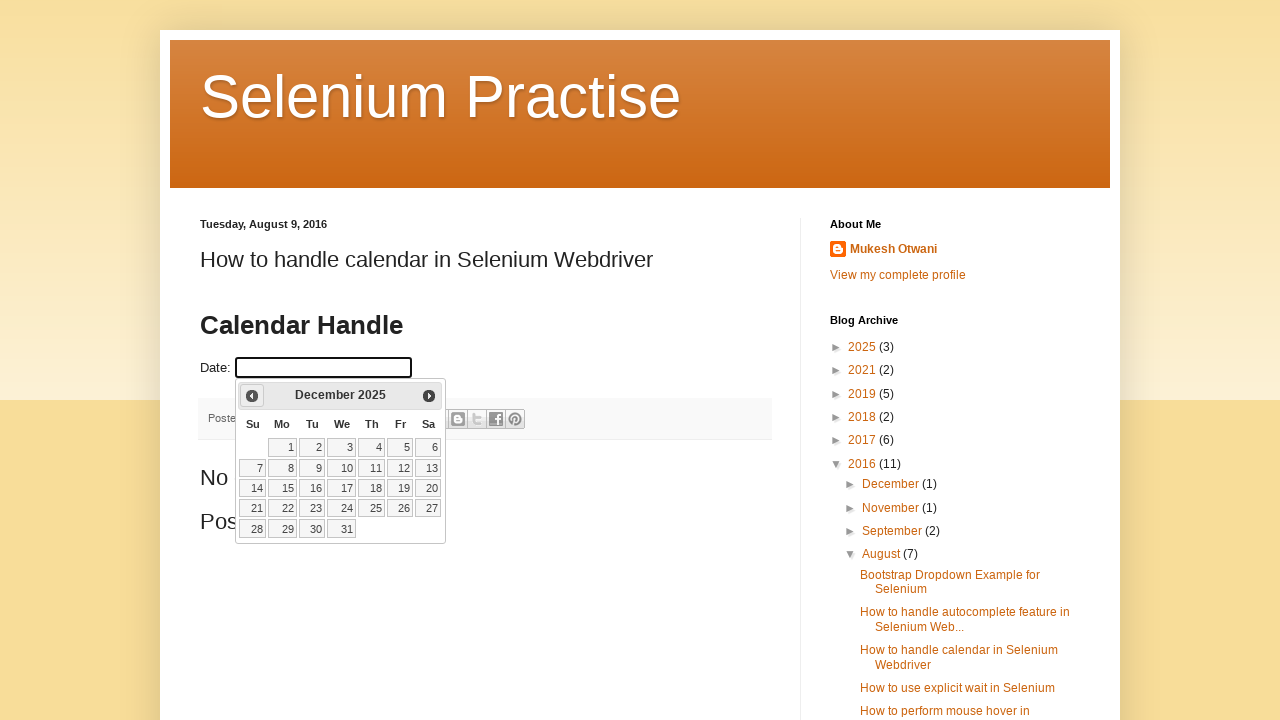

Clicked previous button to navigate backward in months (current: 12, target: 6) at (252, 396) on span.ui-icon.ui-icon-circle-triangle-w
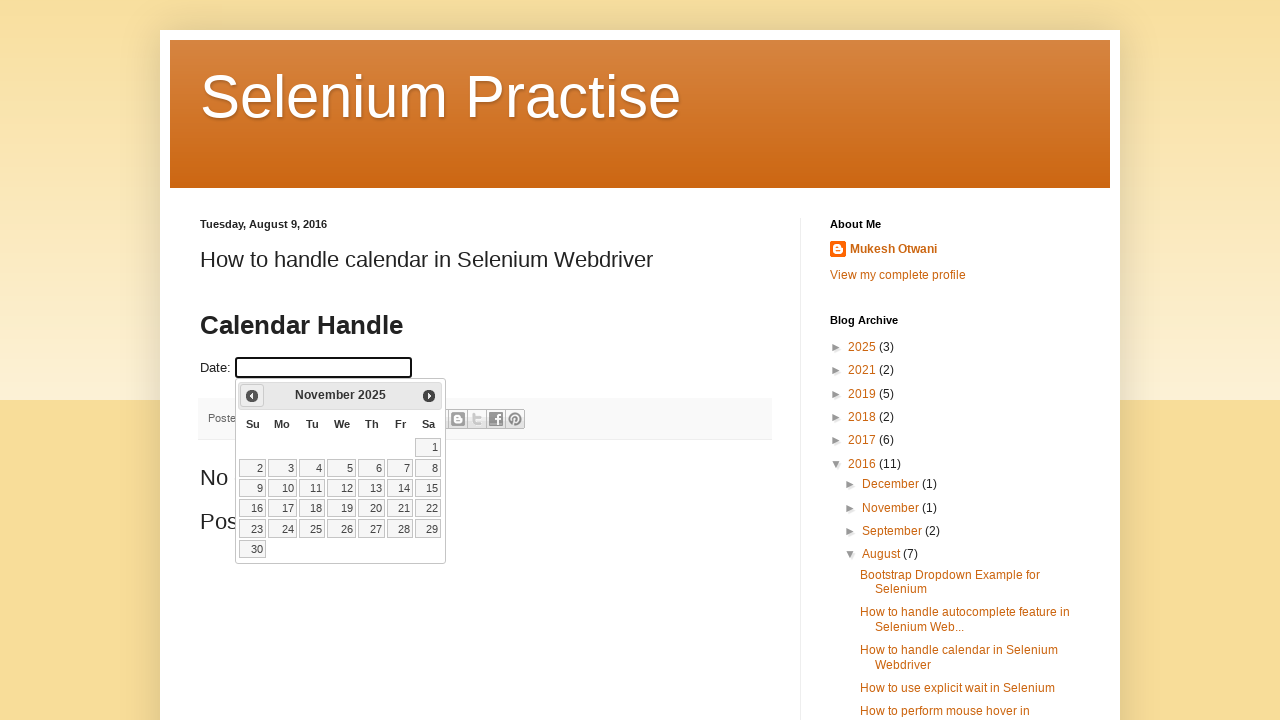

Clicked previous button to navigate backward in months (current: 11, target: 6) at (252, 396) on span.ui-icon.ui-icon-circle-triangle-w
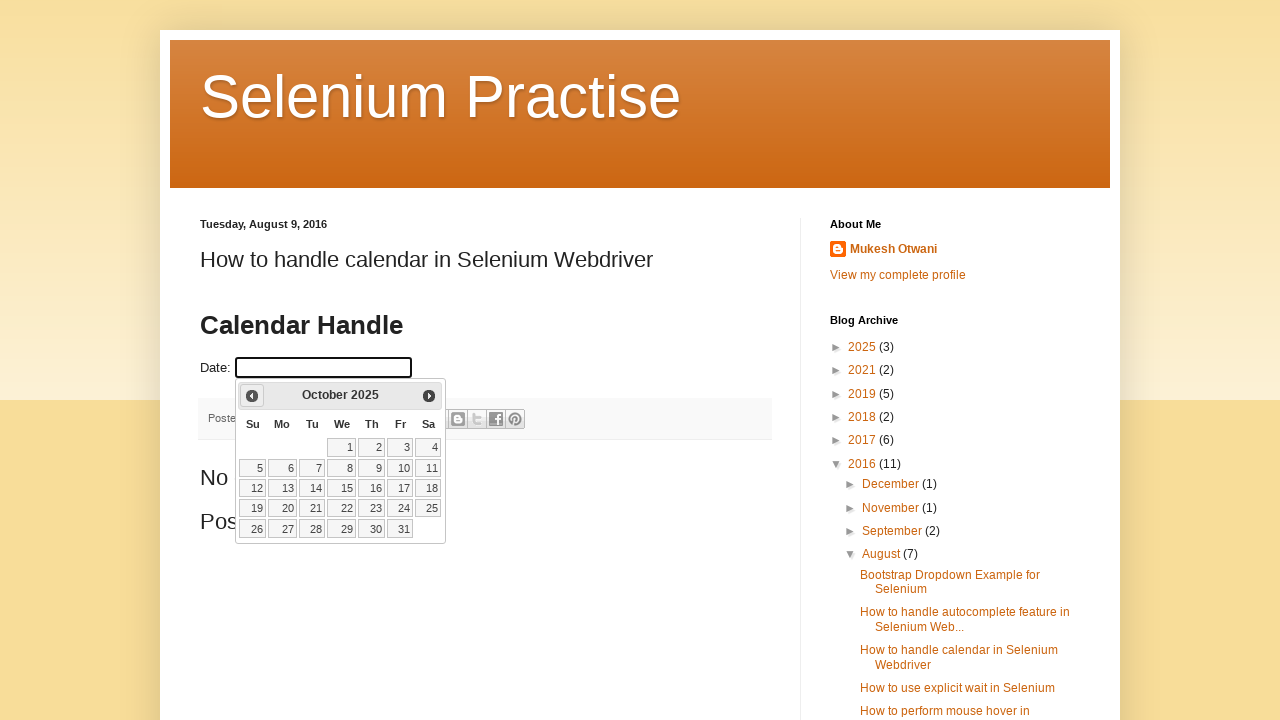

Clicked previous button to navigate backward in months (current: 10, target: 6) at (252, 396) on span.ui-icon.ui-icon-circle-triangle-w
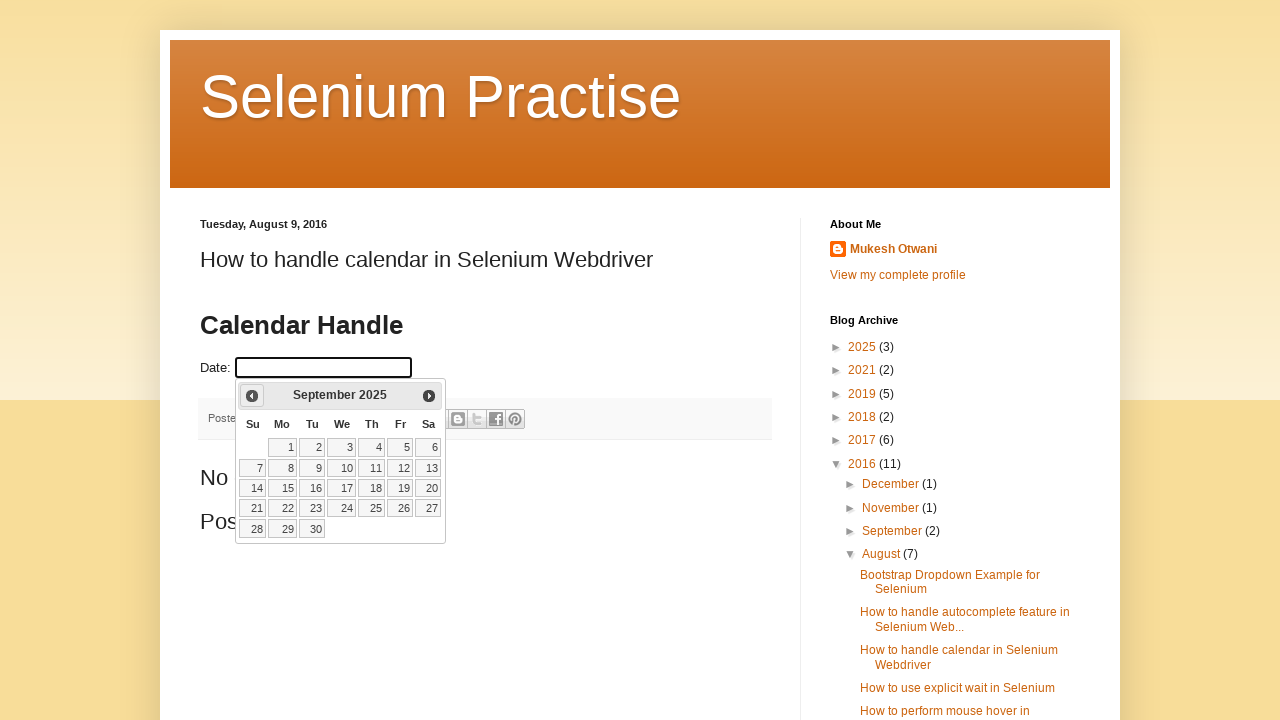

Clicked previous button to navigate backward in months (current: 9, target: 6) at (252, 396) on span.ui-icon.ui-icon-circle-triangle-w
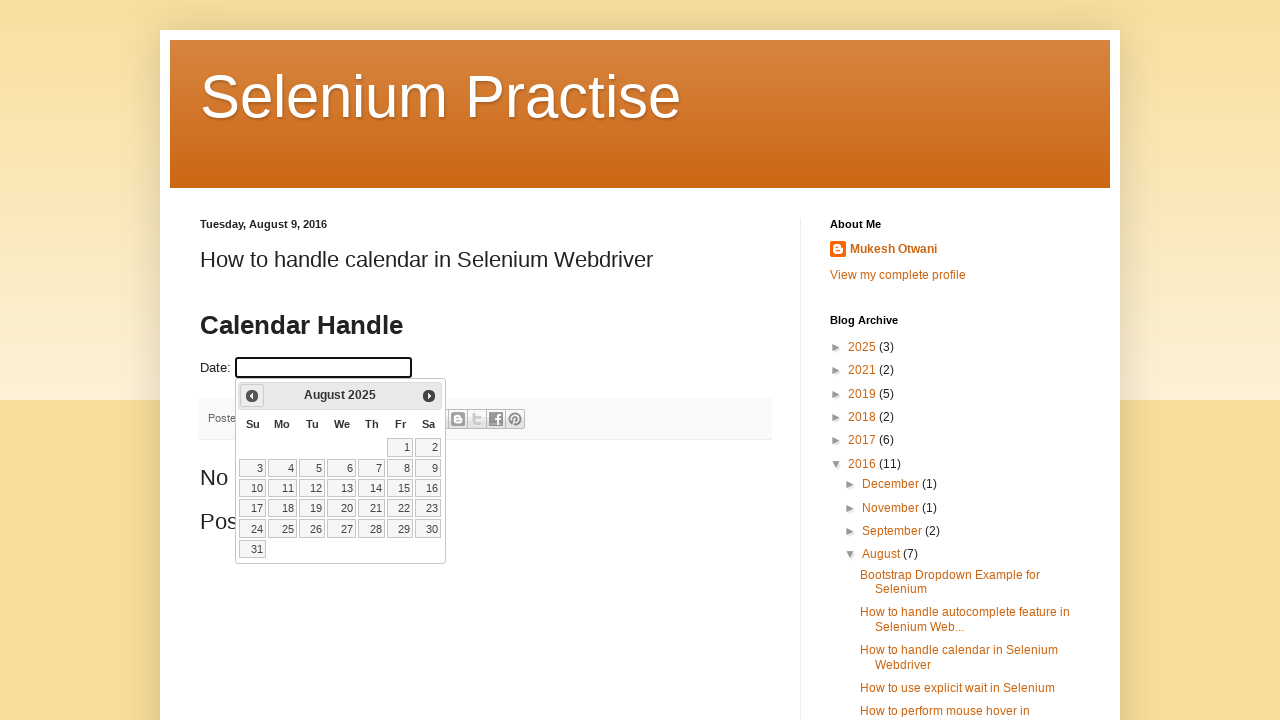

Clicked previous button to navigate backward in months (current: 8, target: 6) at (252, 396) on span.ui-icon.ui-icon-circle-triangle-w
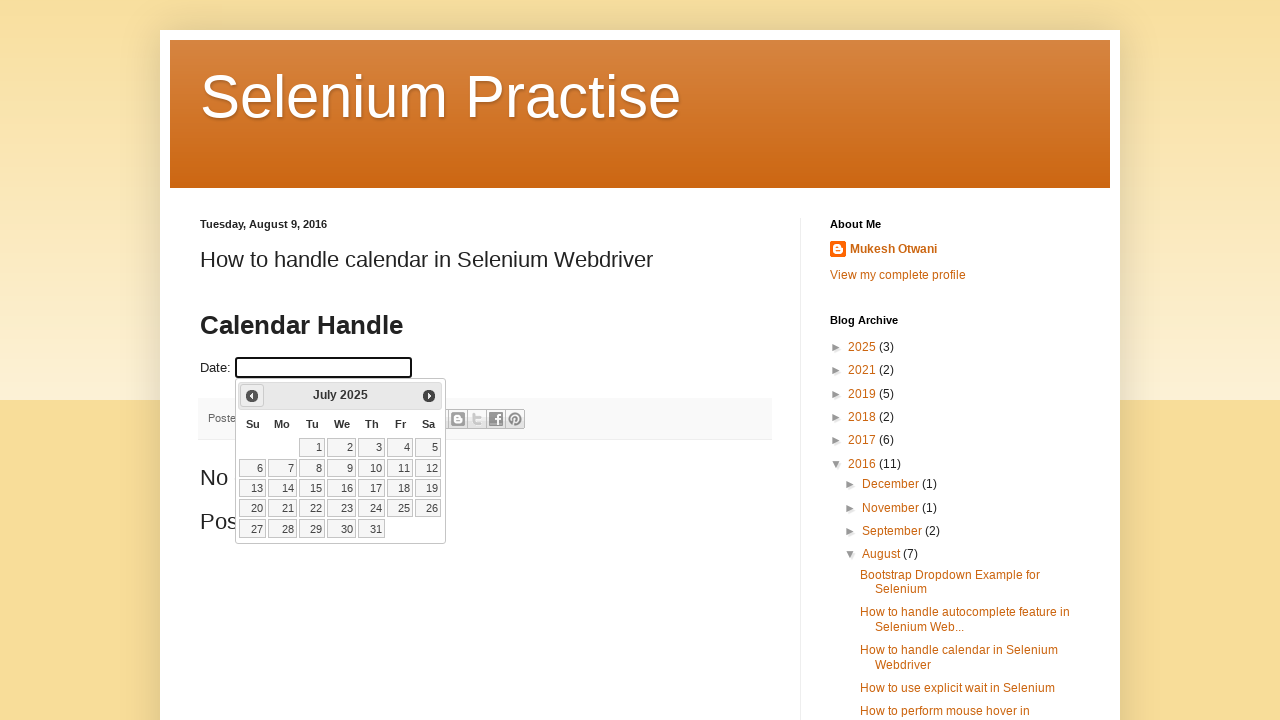

Clicked previous button to navigate backward in months (current: 7, target: 6) at (252, 396) on span.ui-icon.ui-icon-circle-triangle-w
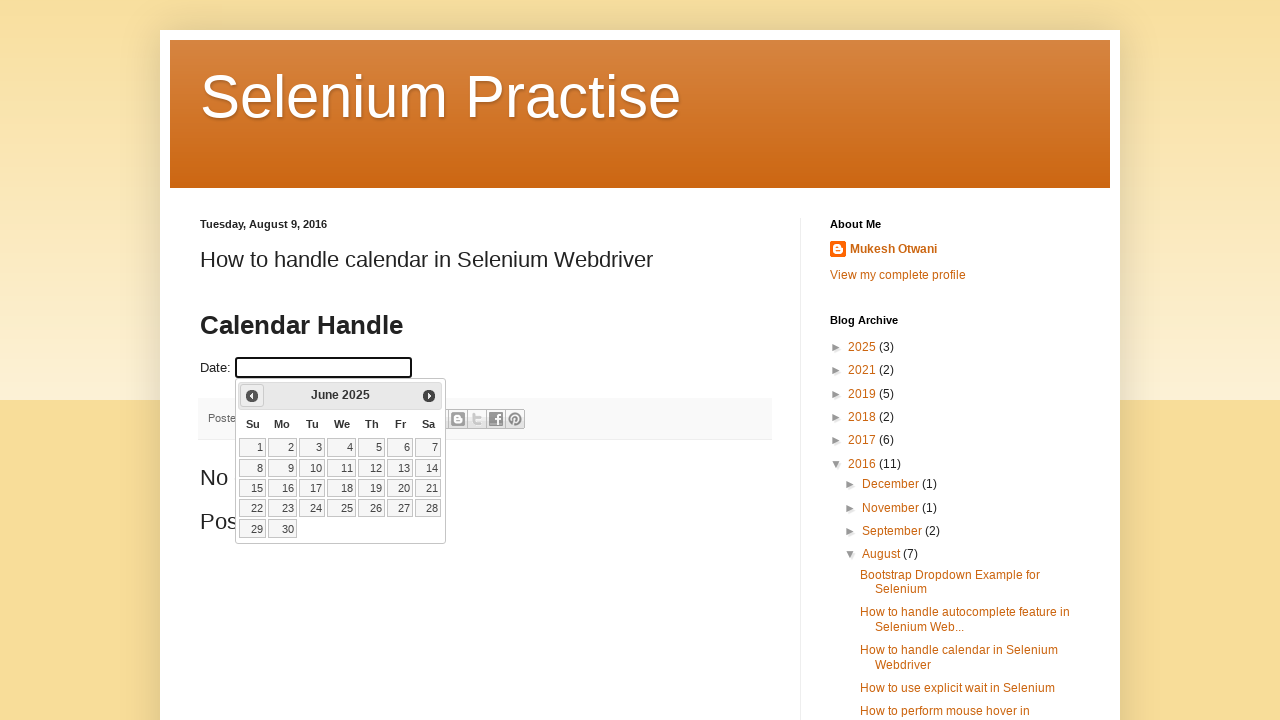

Clicked on day 15 to select the target date (15/06/2025) at (253, 488) on //a[text()='15']
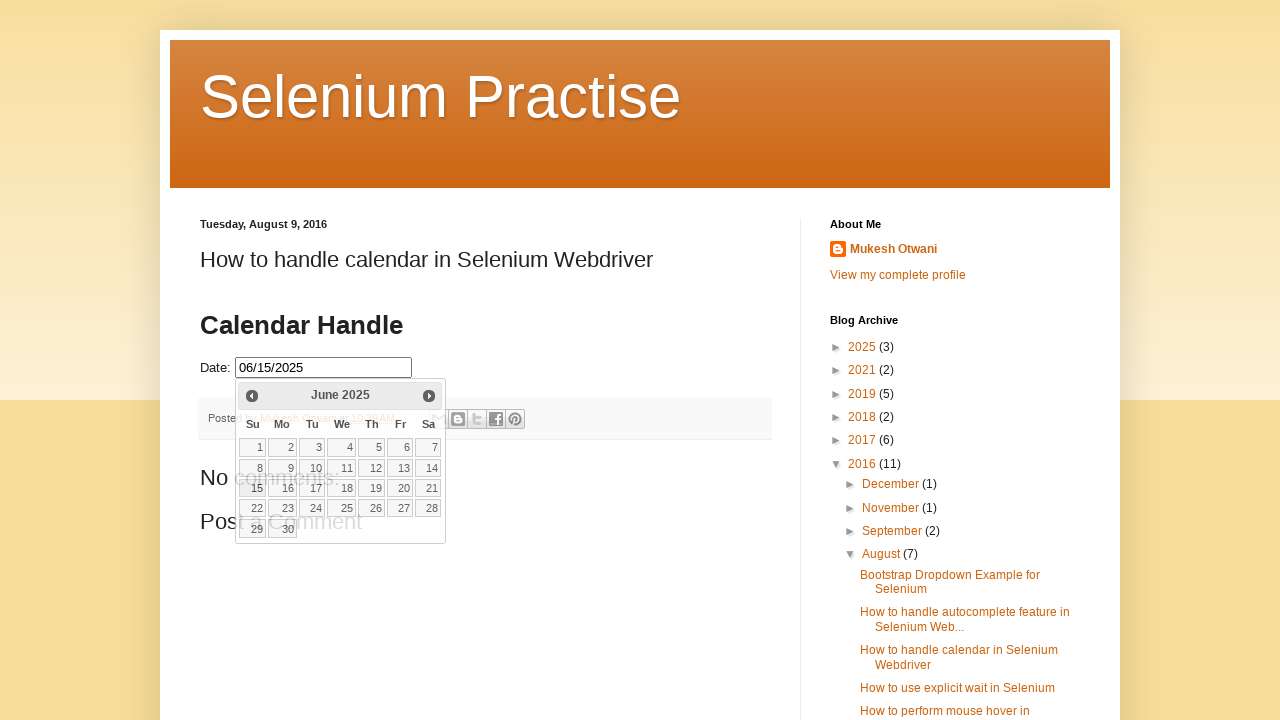

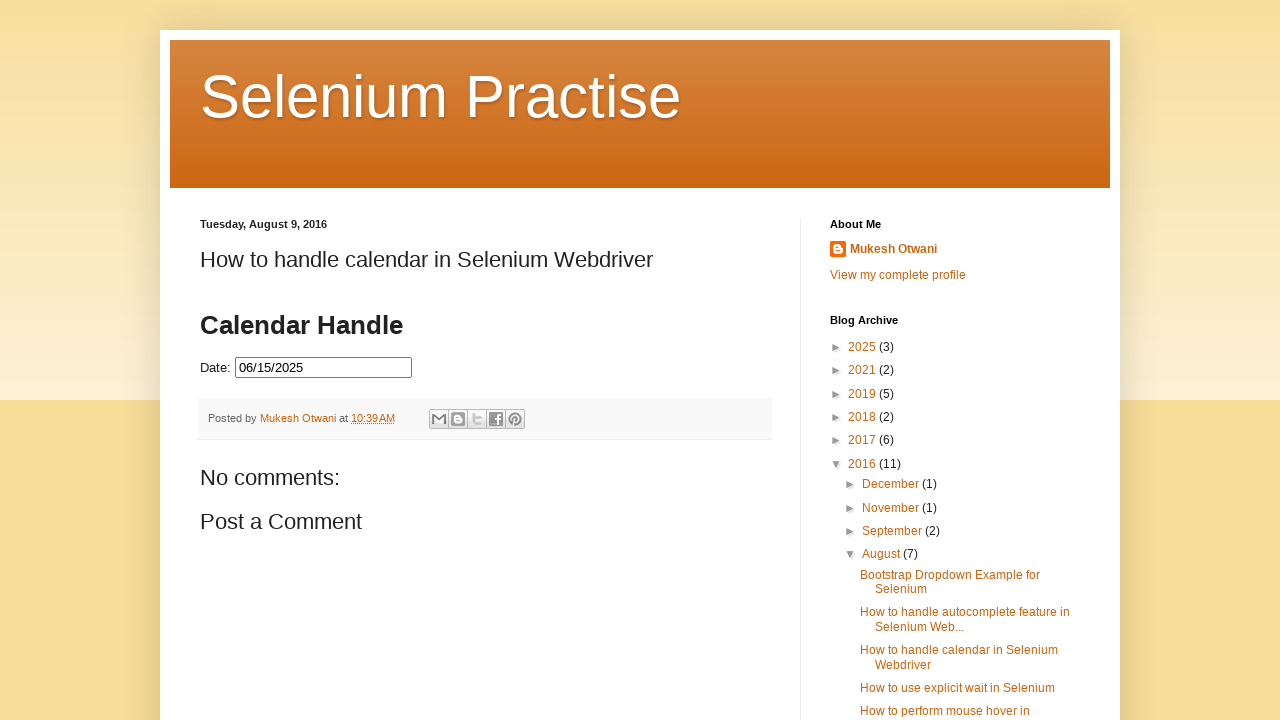